Tests editing a todo item by double-clicking, filling new text, and pressing Enter.

Starting URL: https://demo.playwright.dev/todomvc

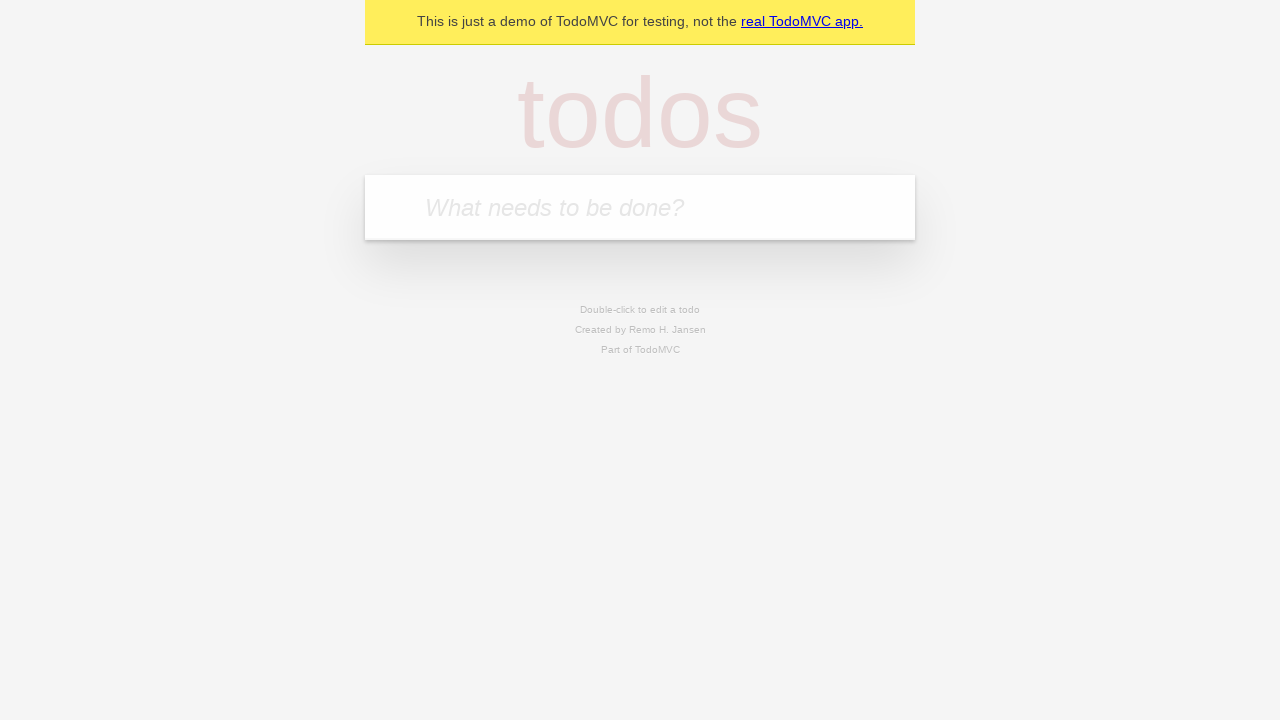

Filled new todo field with 'buy some cheese' on .new-todo
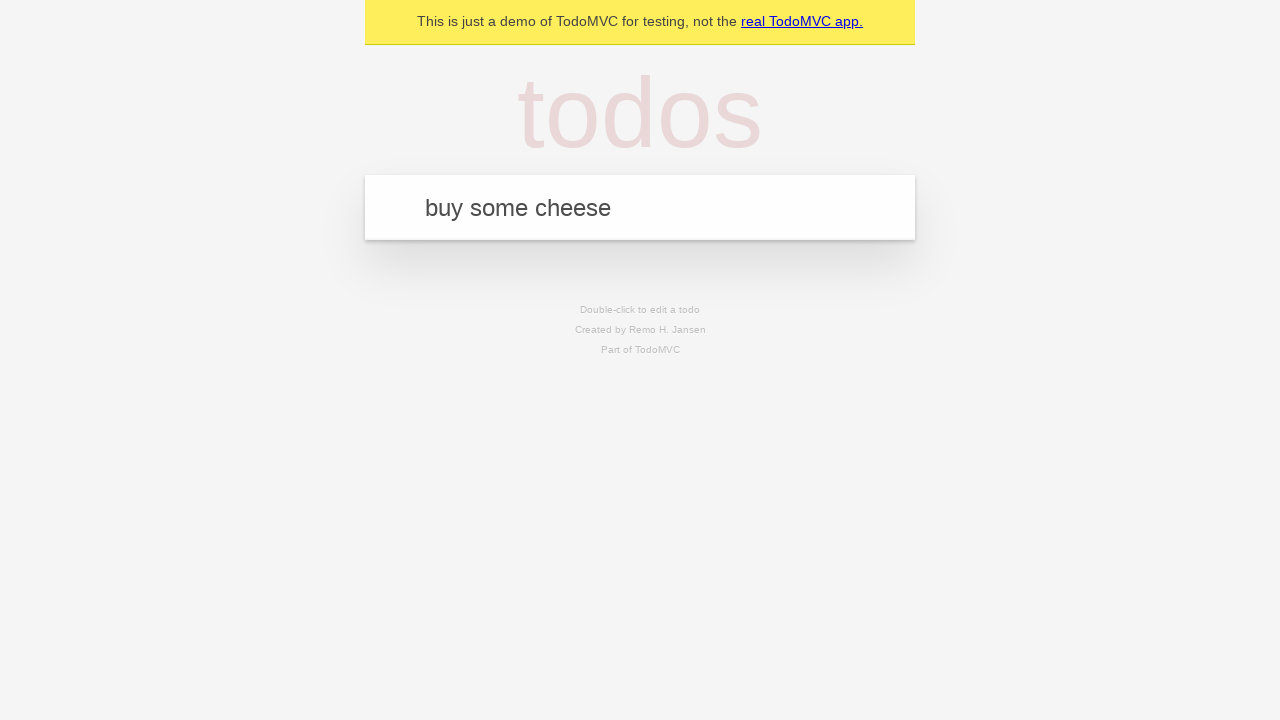

Pressed Enter to create first todo on .new-todo
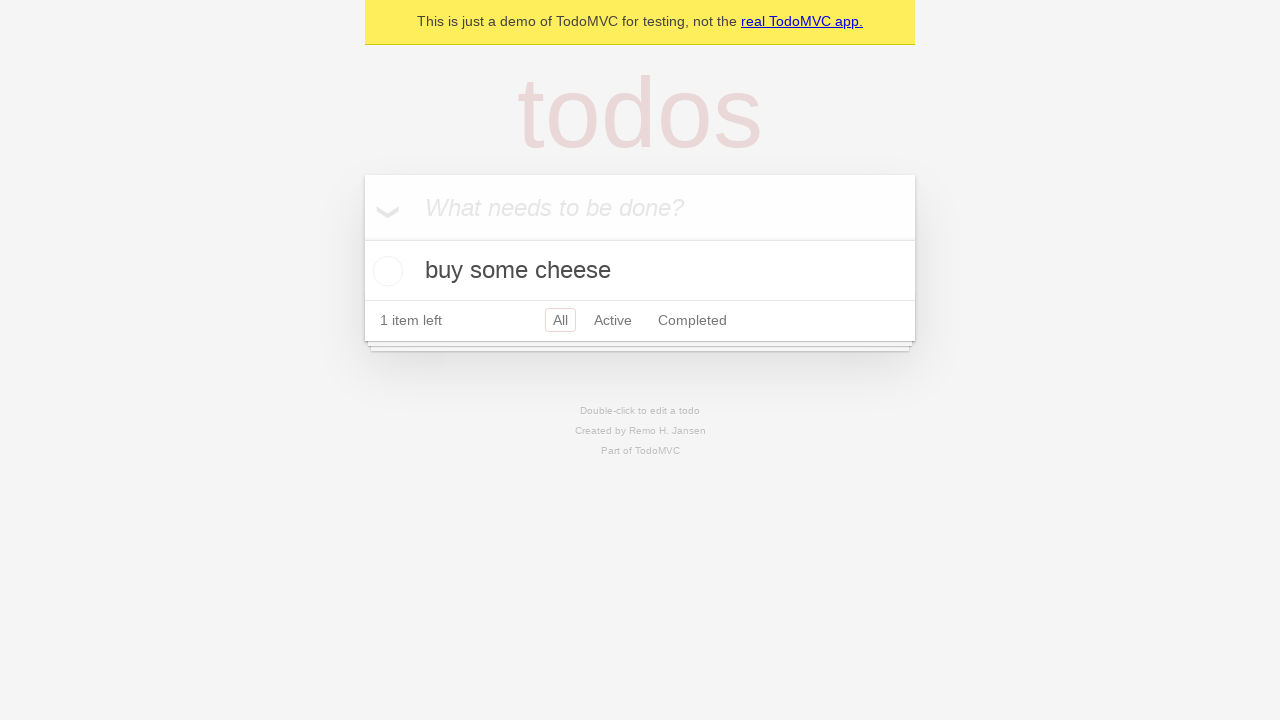

Filled new todo field with 'feed the cat' on .new-todo
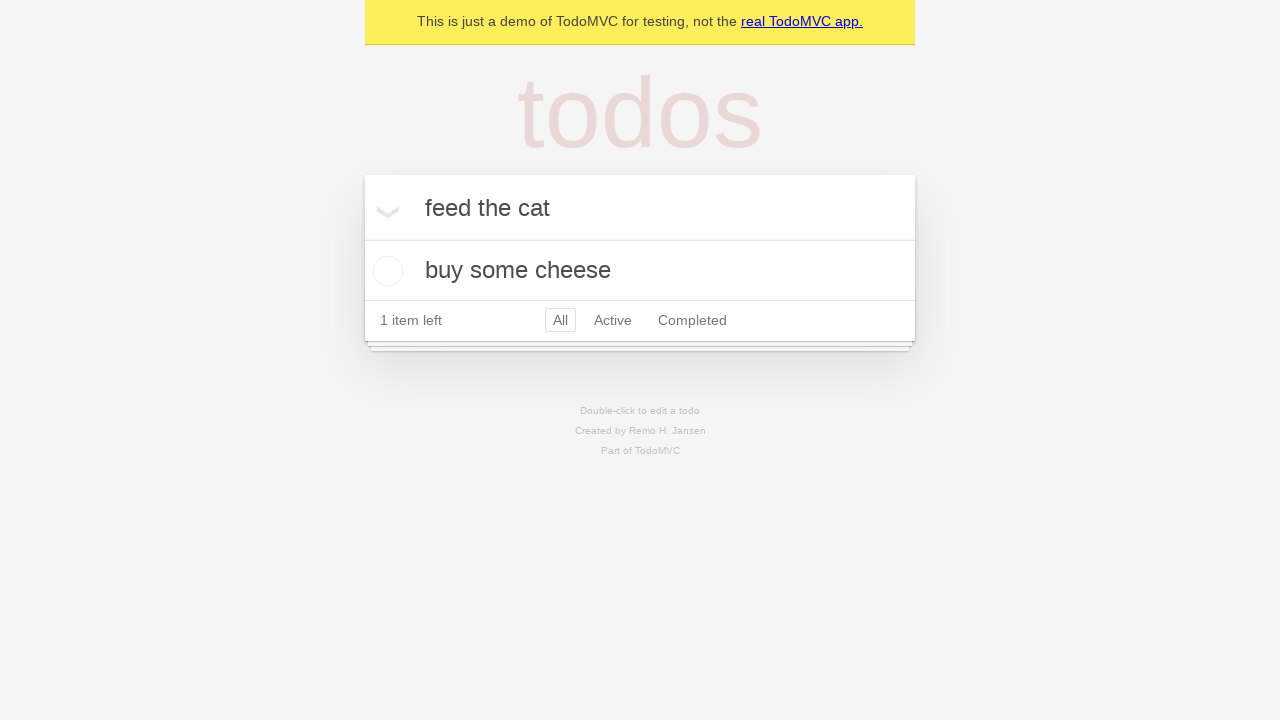

Pressed Enter to create second todo on .new-todo
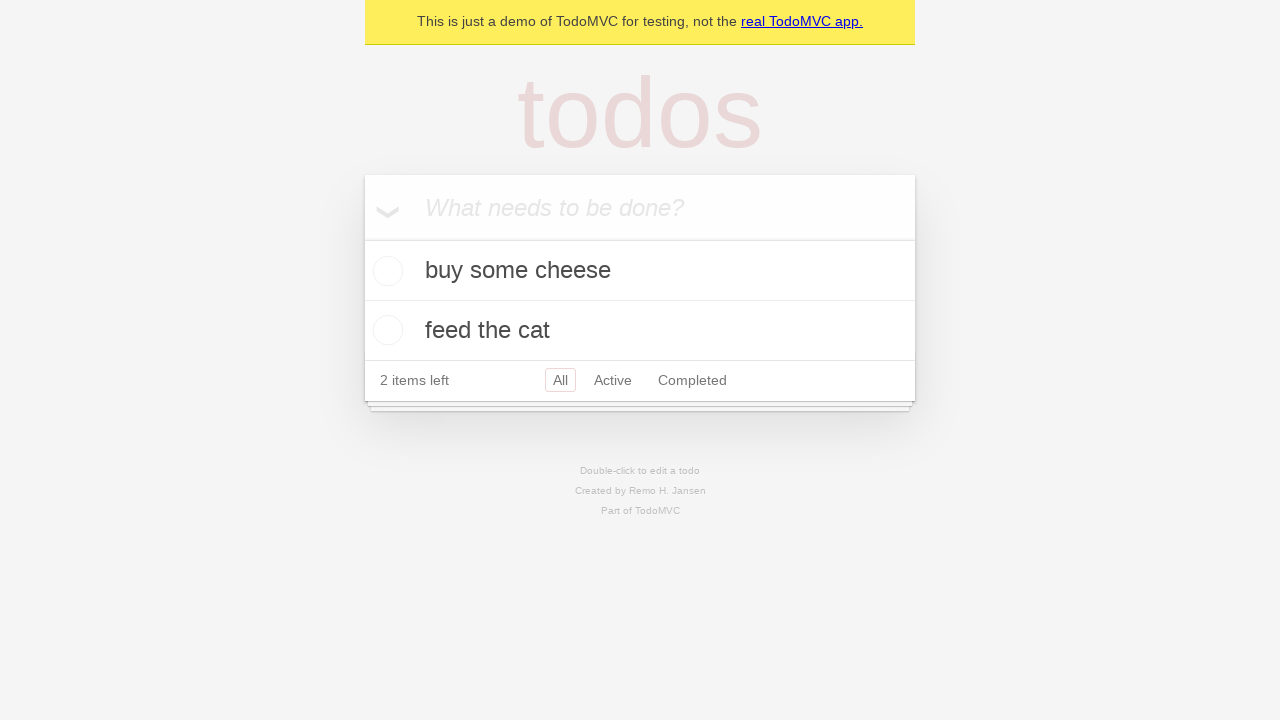

Filled new todo field with 'book a doctors appointment' on .new-todo
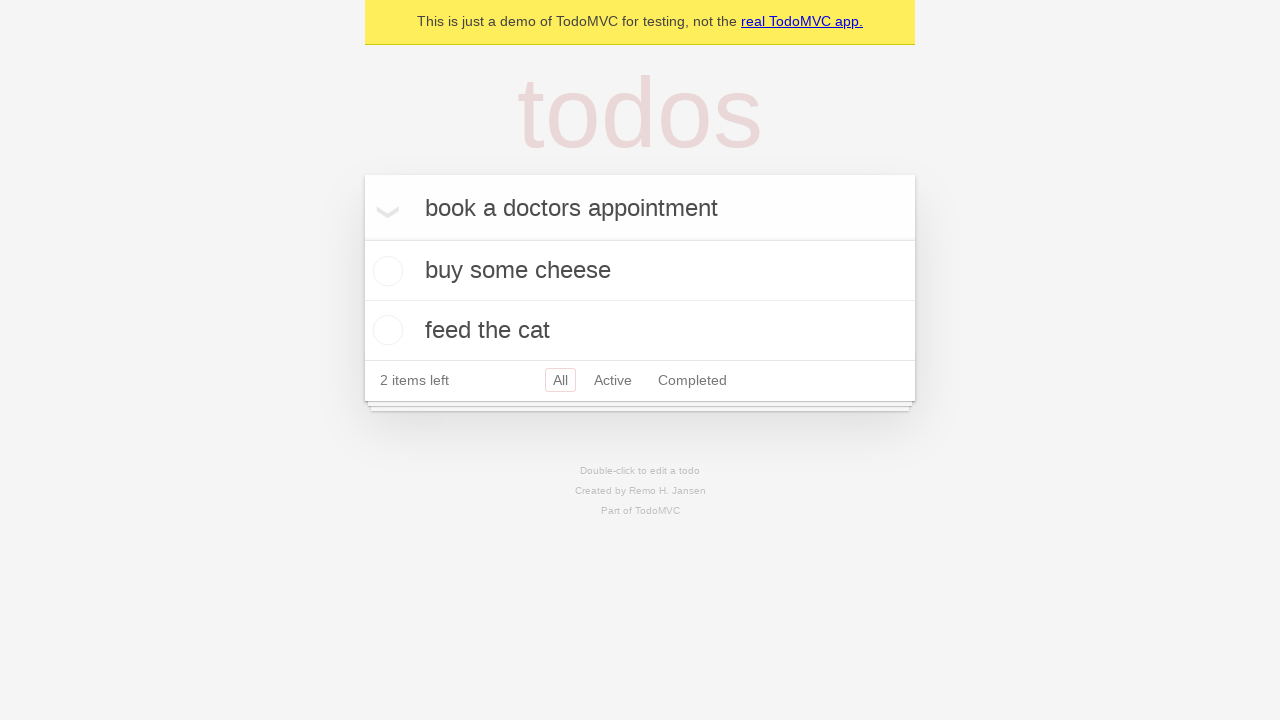

Pressed Enter to create third todo on .new-todo
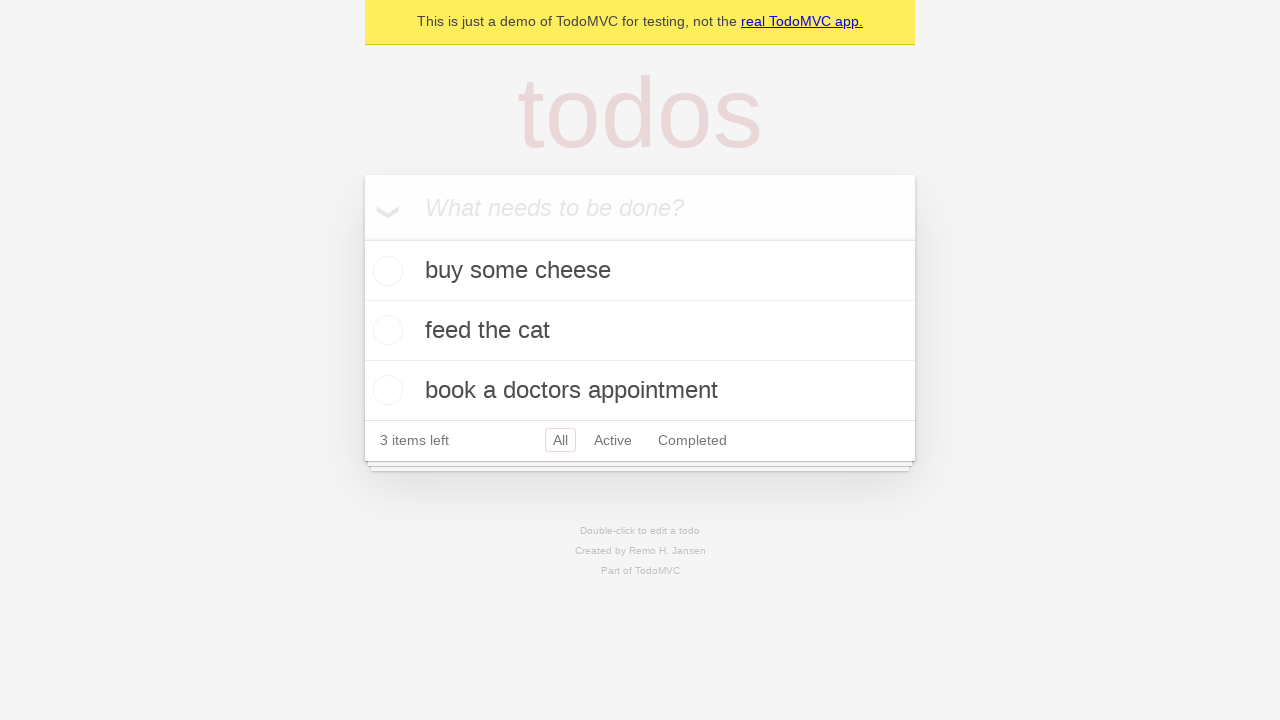

Double-clicked second todo item to enter edit mode at (640, 331) on .todo-list li:nth-child(2)
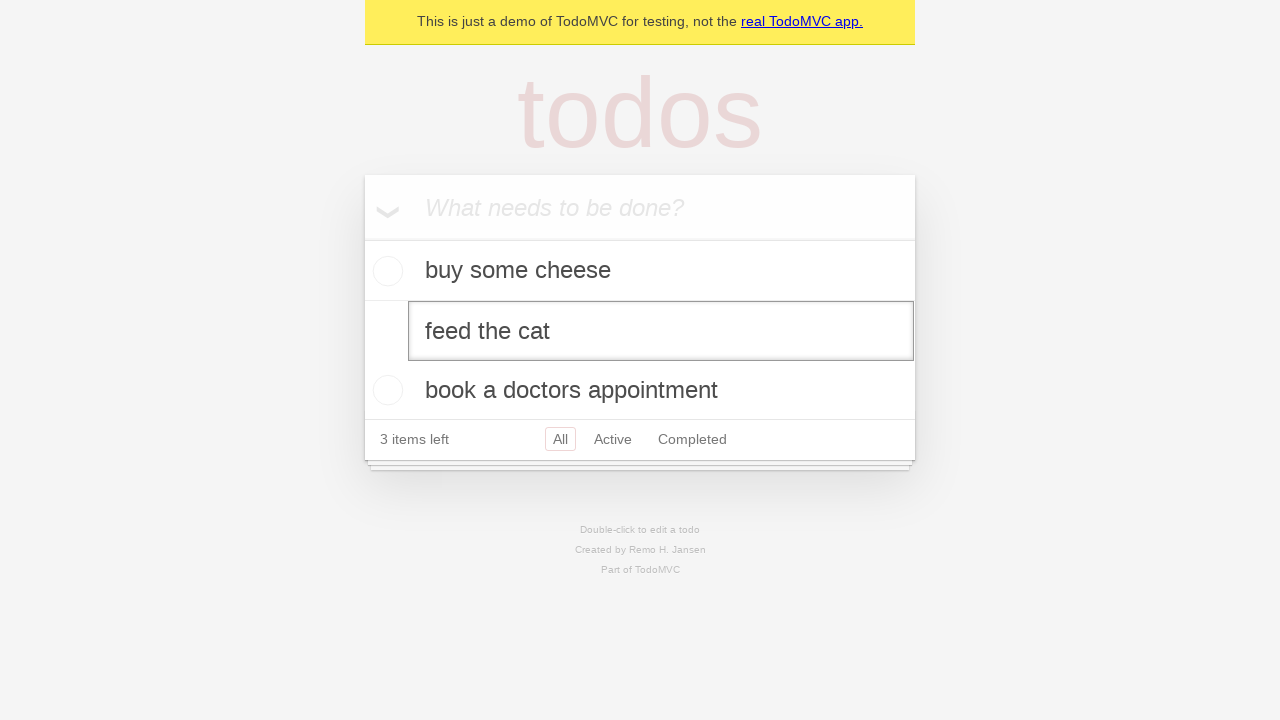

Filled edit field with new text 'buy some sausages' on .todo-list li:nth-child(2) .edit
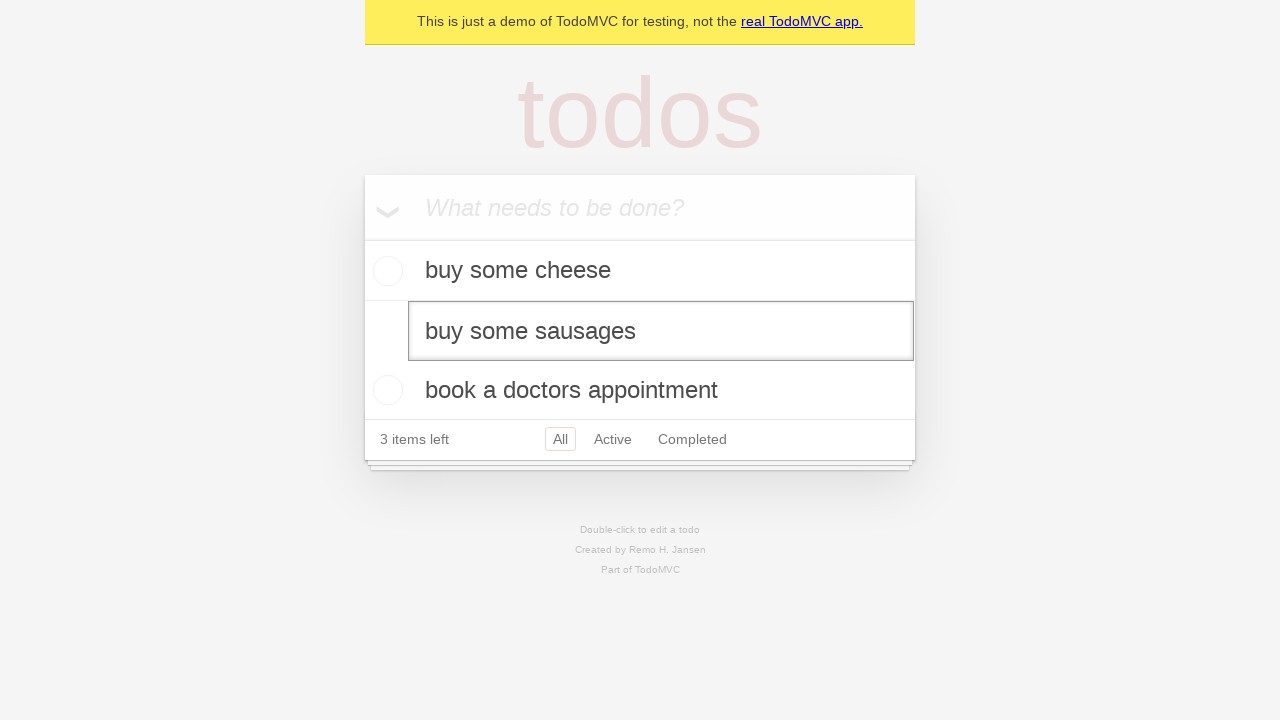

Pressed Enter to save edited todo item on .todo-list li:nth-child(2) .edit
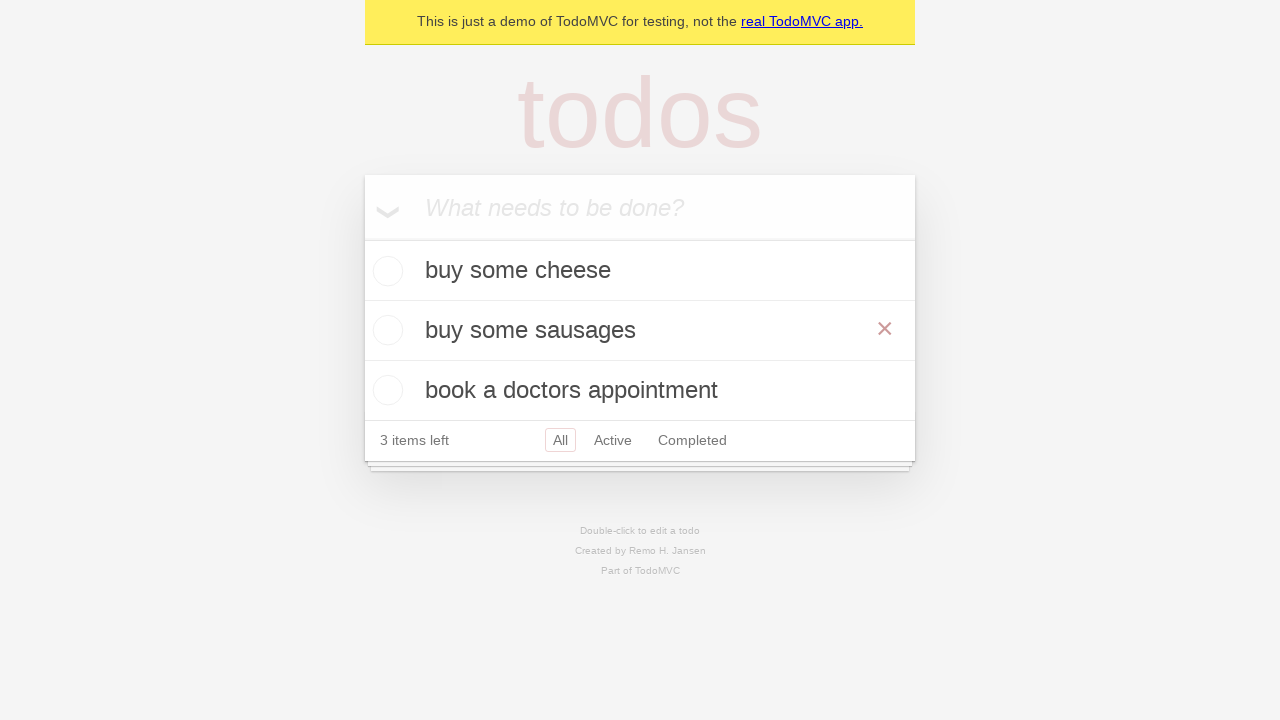

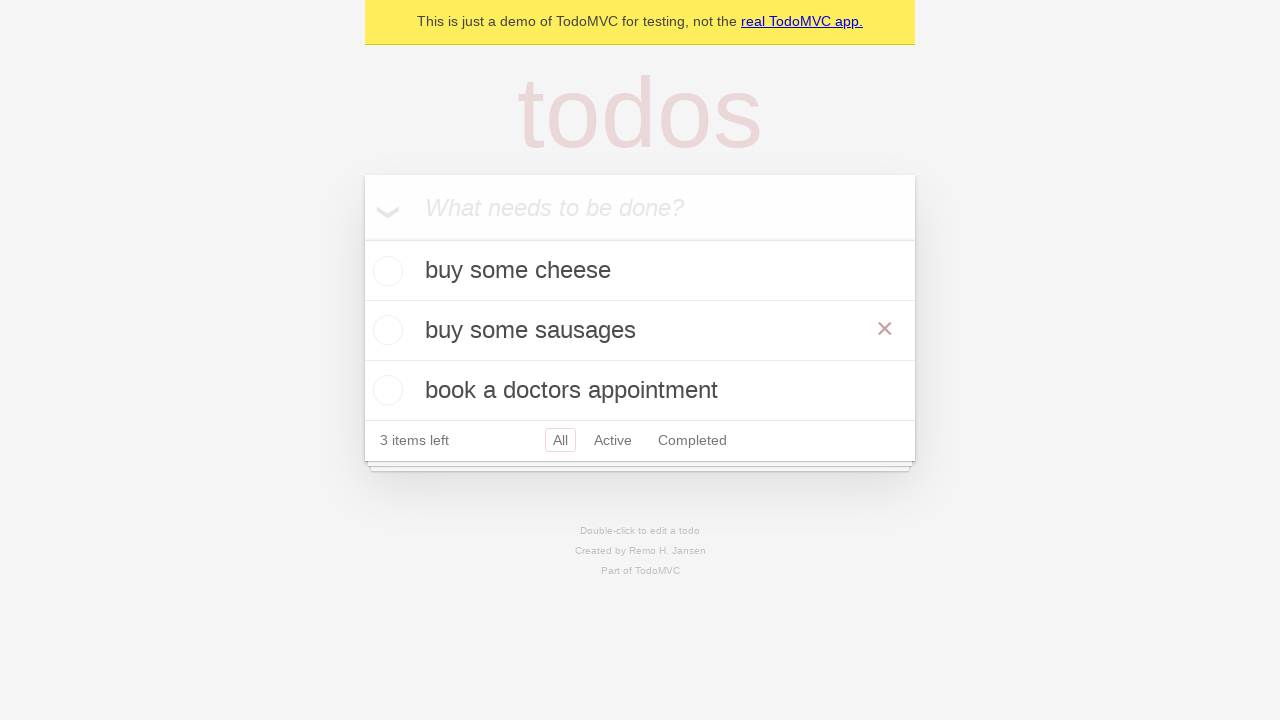